Tests mortgage calculator form by entering home value and down payment amounts

Starting URL: https://www.mortgagecalculator.org/

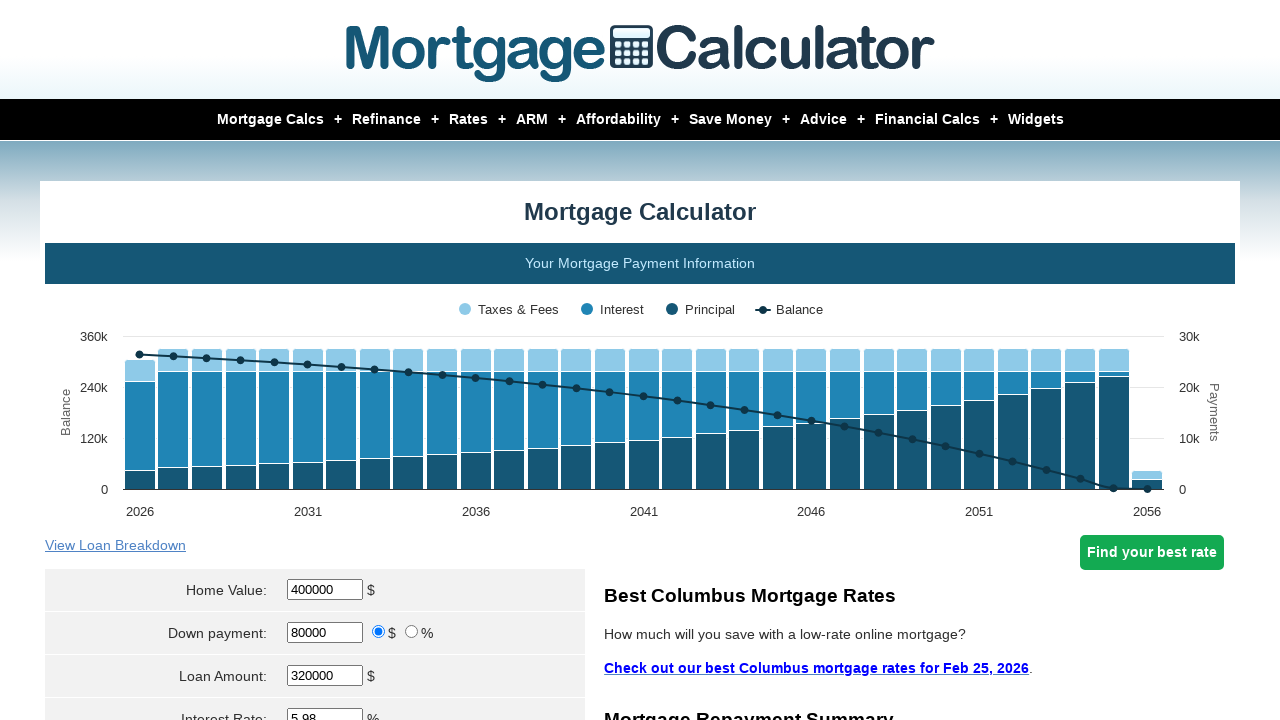

Located home value input field
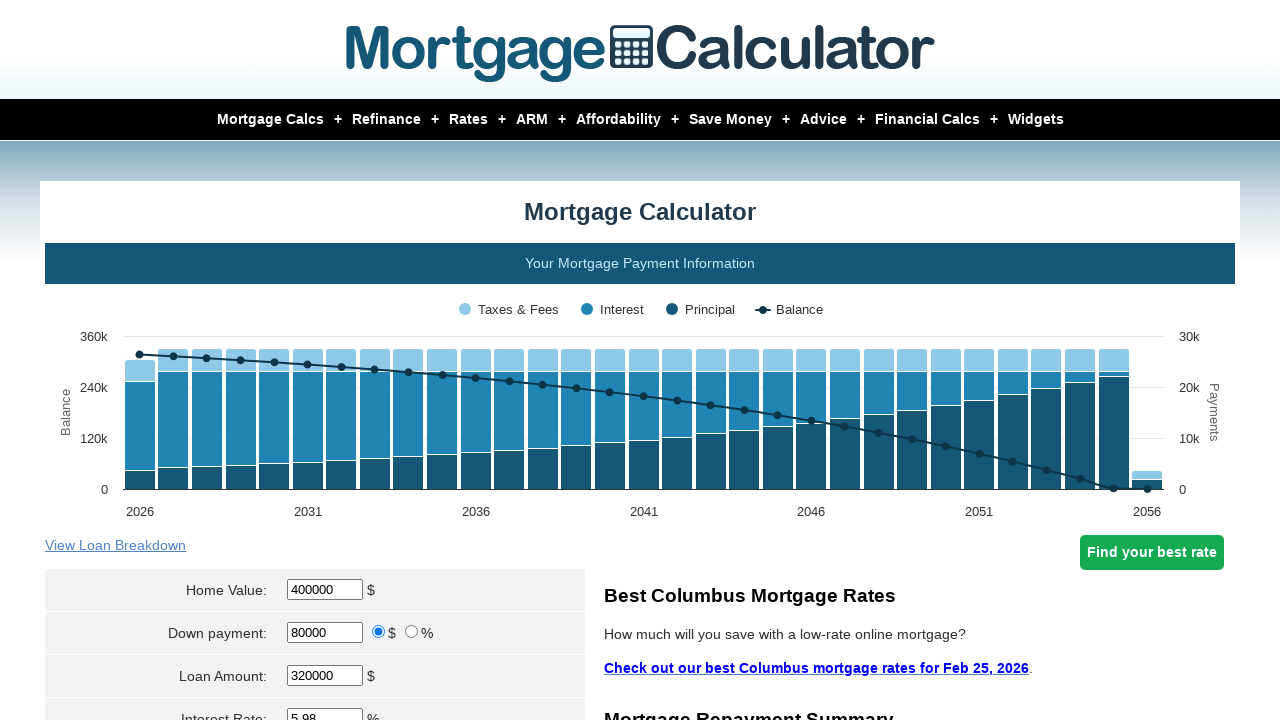

Cleared home value field on xpath=//*[@id='homeval']
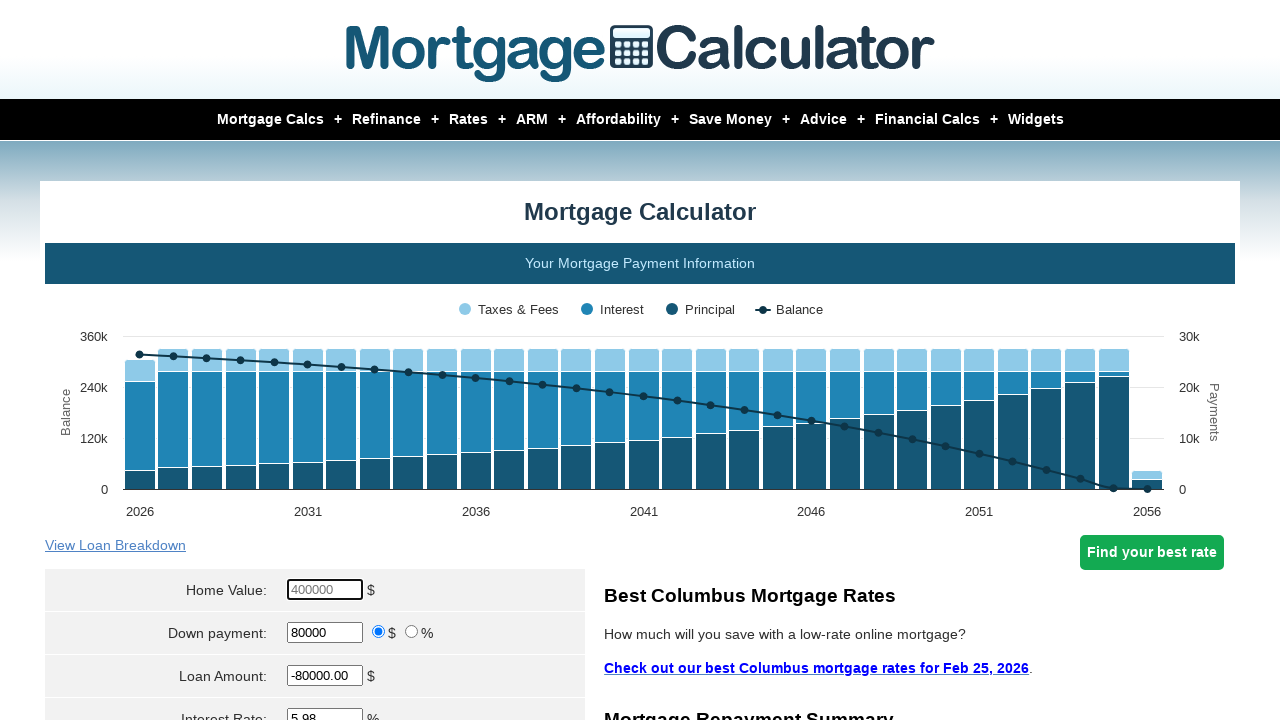

Entered home value of 950000 on xpath=//*[@id='homeval']
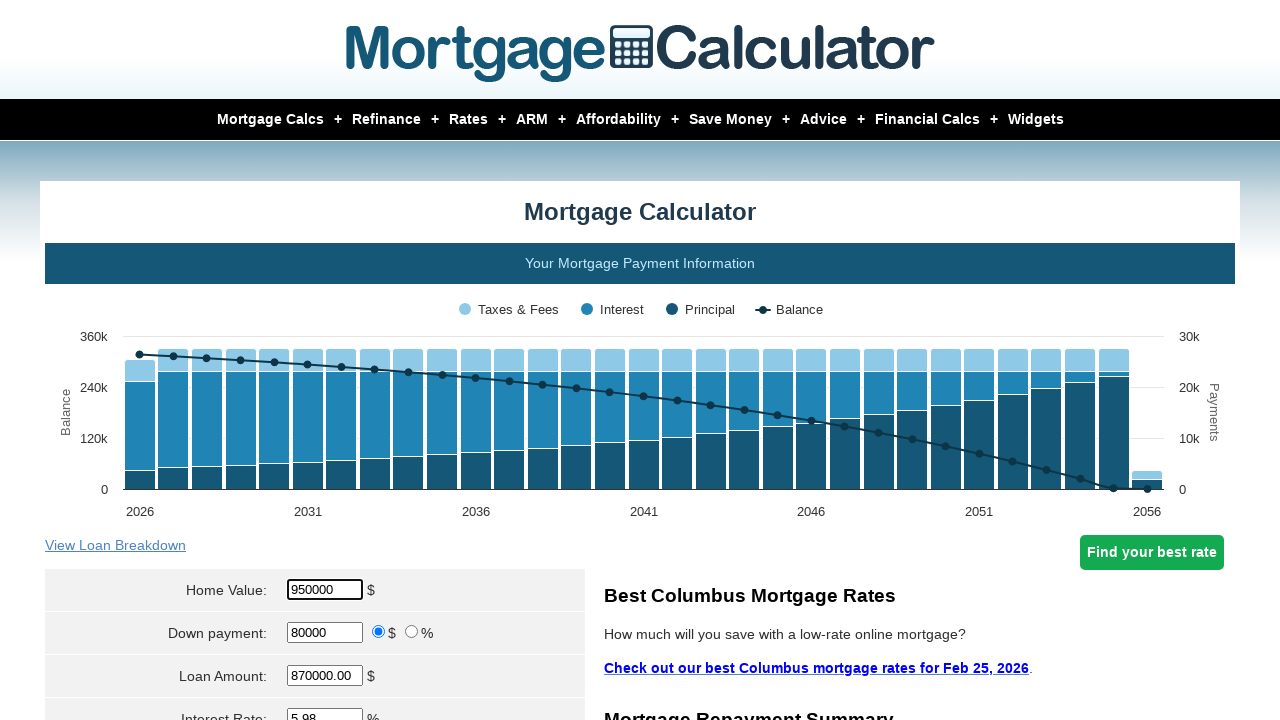

Located down payment input field
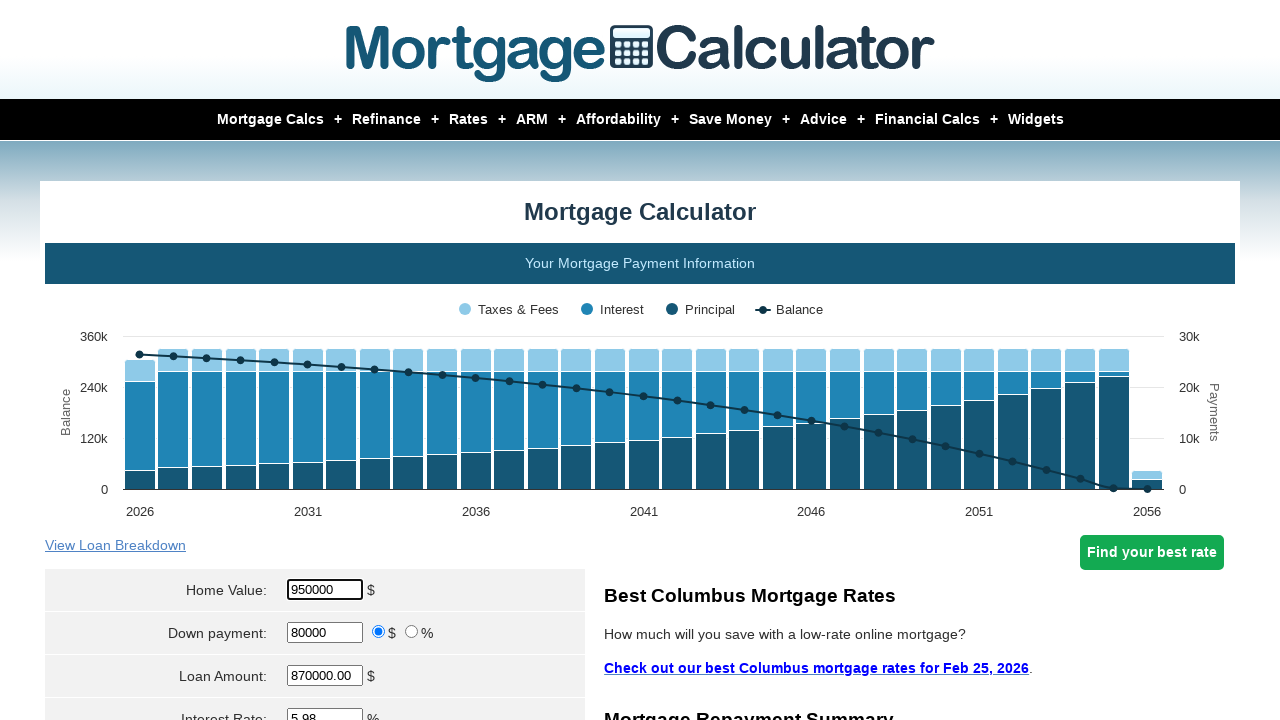

Cleared down payment field on xpath=//*[@id='downpayment']
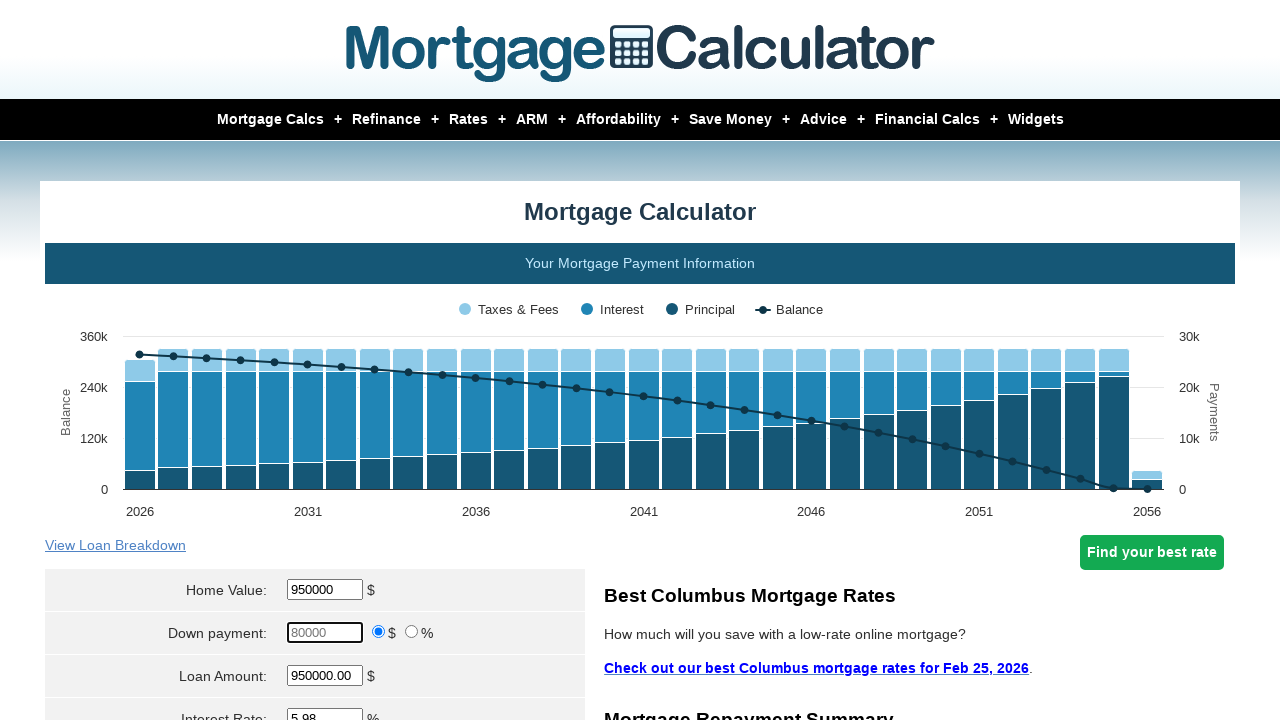

Entered down payment amount of 200000 on xpath=//*[@id='downpayment']
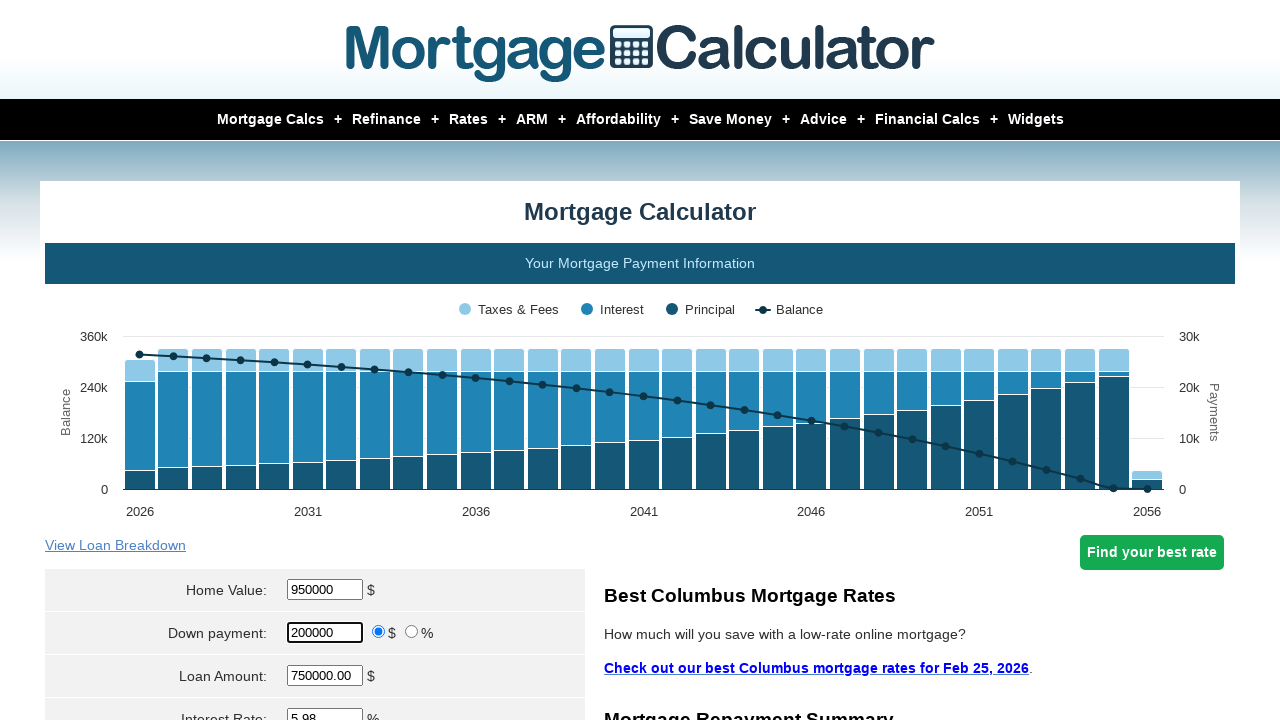

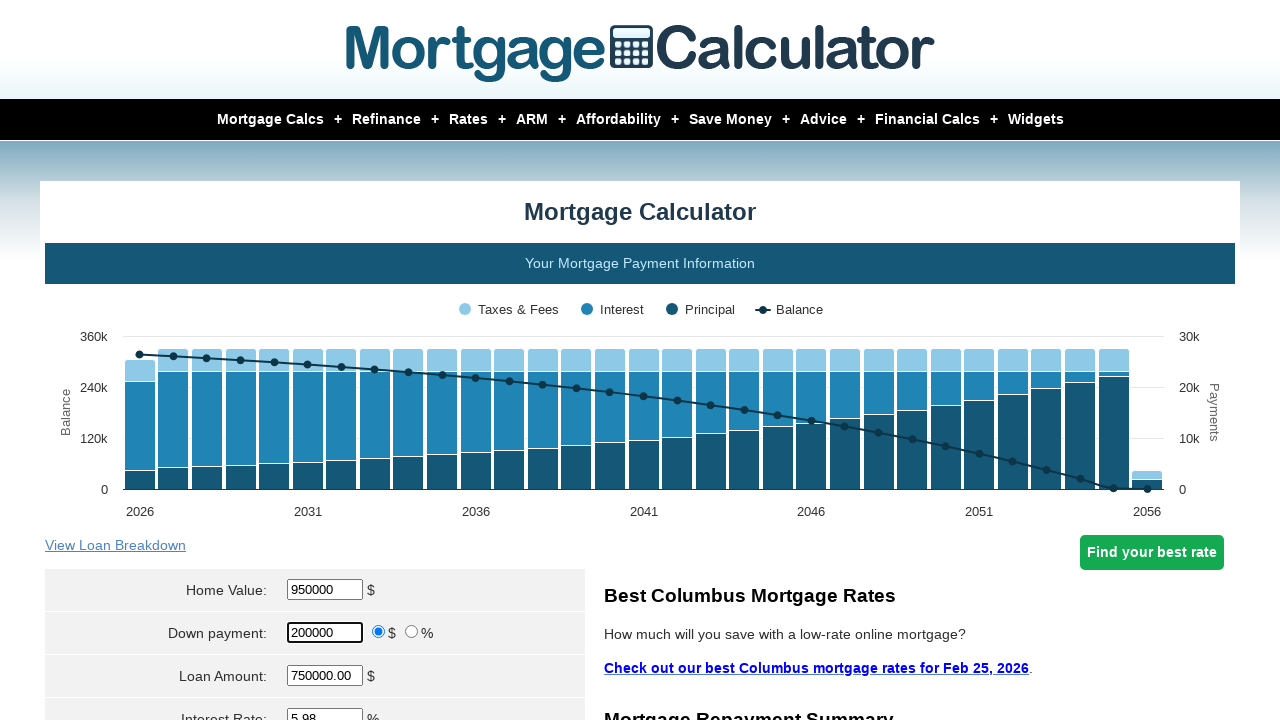